Tests browser back button navigation between filter views

Starting URL: https://demo.playwright.dev/todomvc

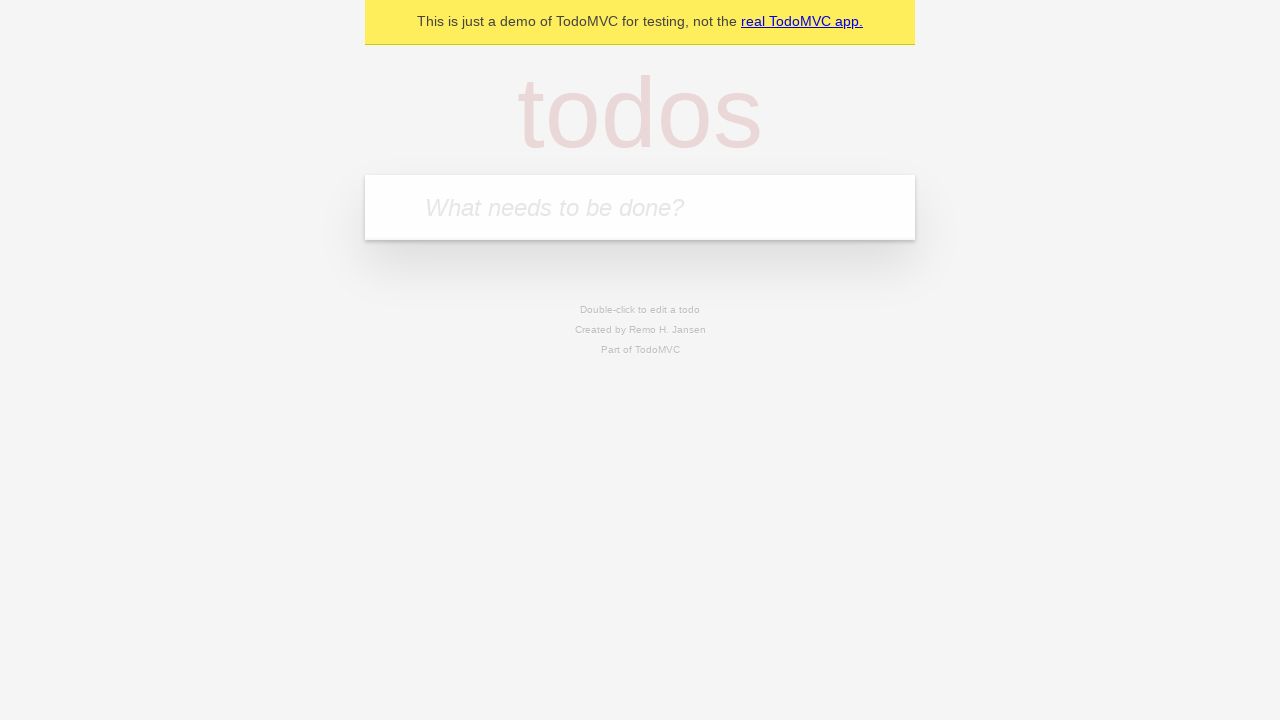

Filled first todo input with 'buy some cheese' on .new-todo
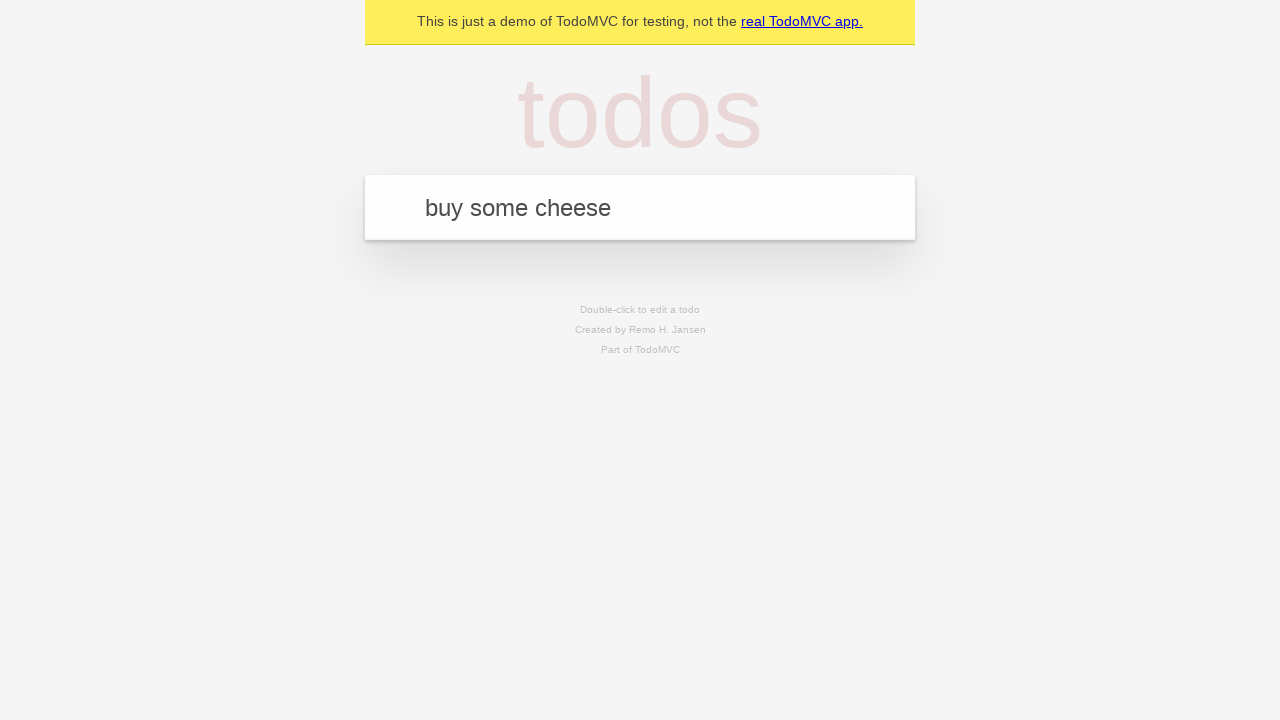

Pressed Enter to create first todo on .new-todo
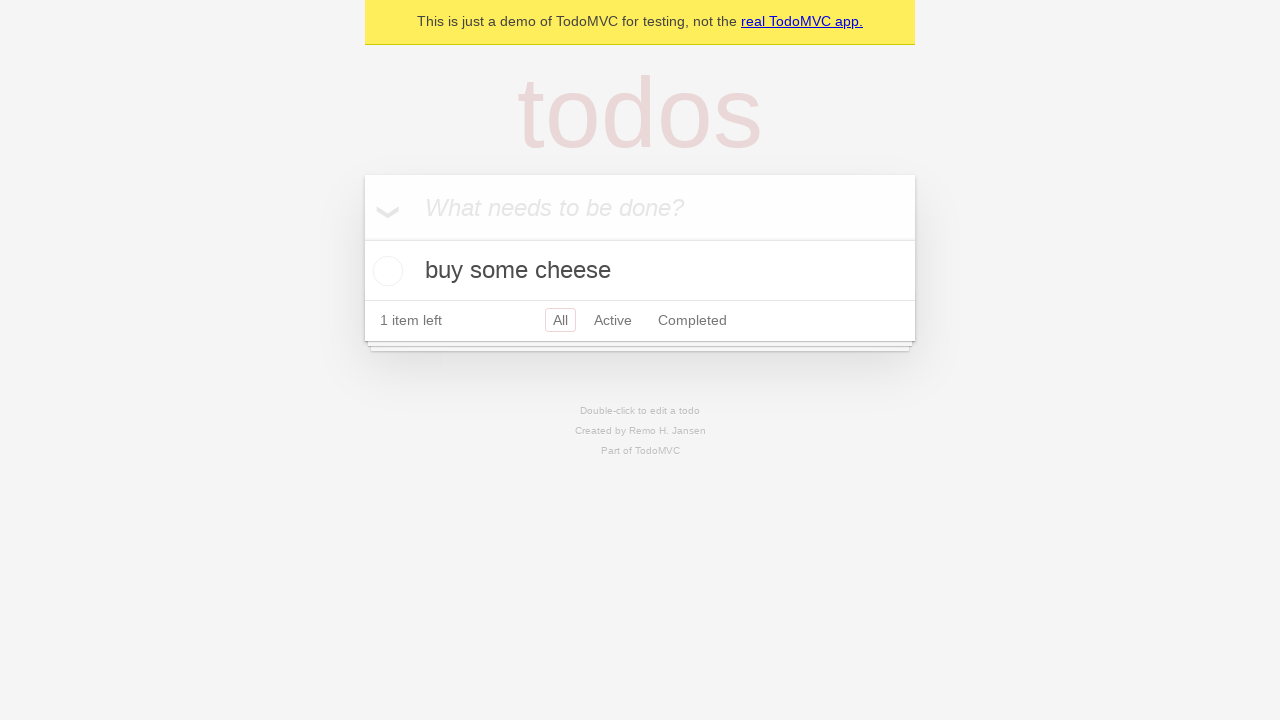

Filled second todo input with 'feed the cat' on .new-todo
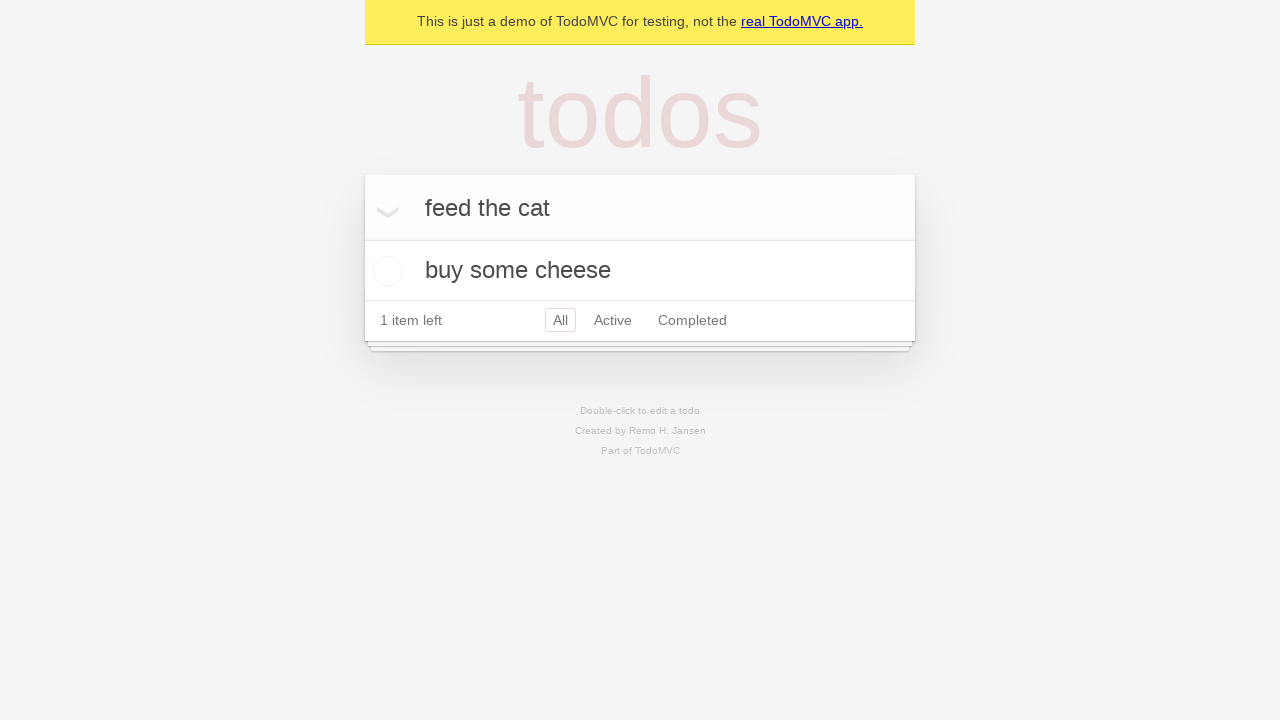

Pressed Enter to create second todo on .new-todo
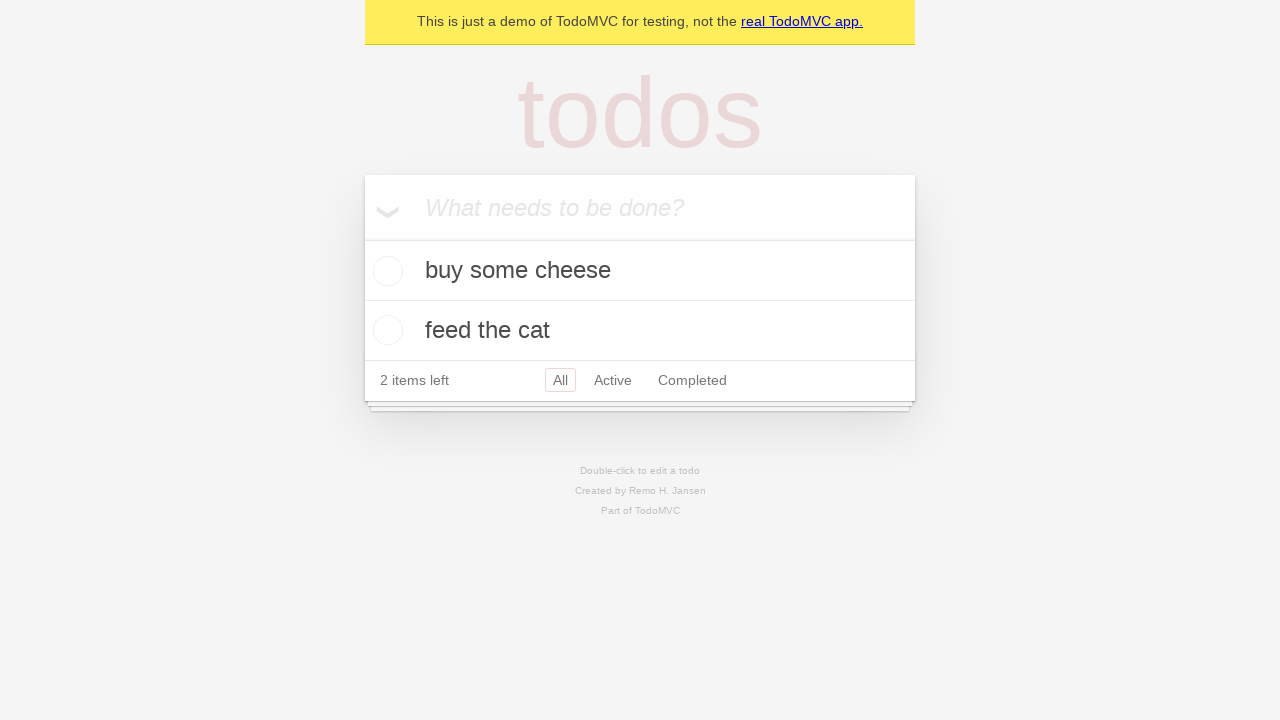

Filled third todo input with 'book a doctors appointment' on .new-todo
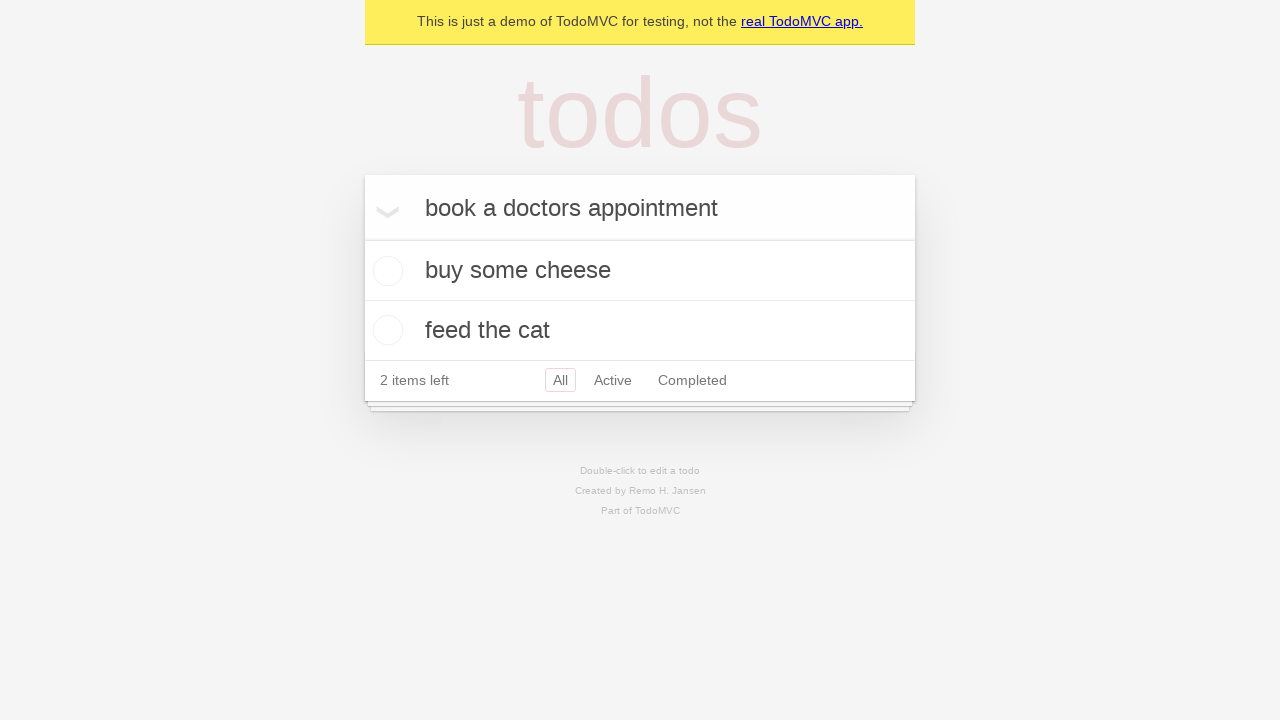

Pressed Enter to create third todo on .new-todo
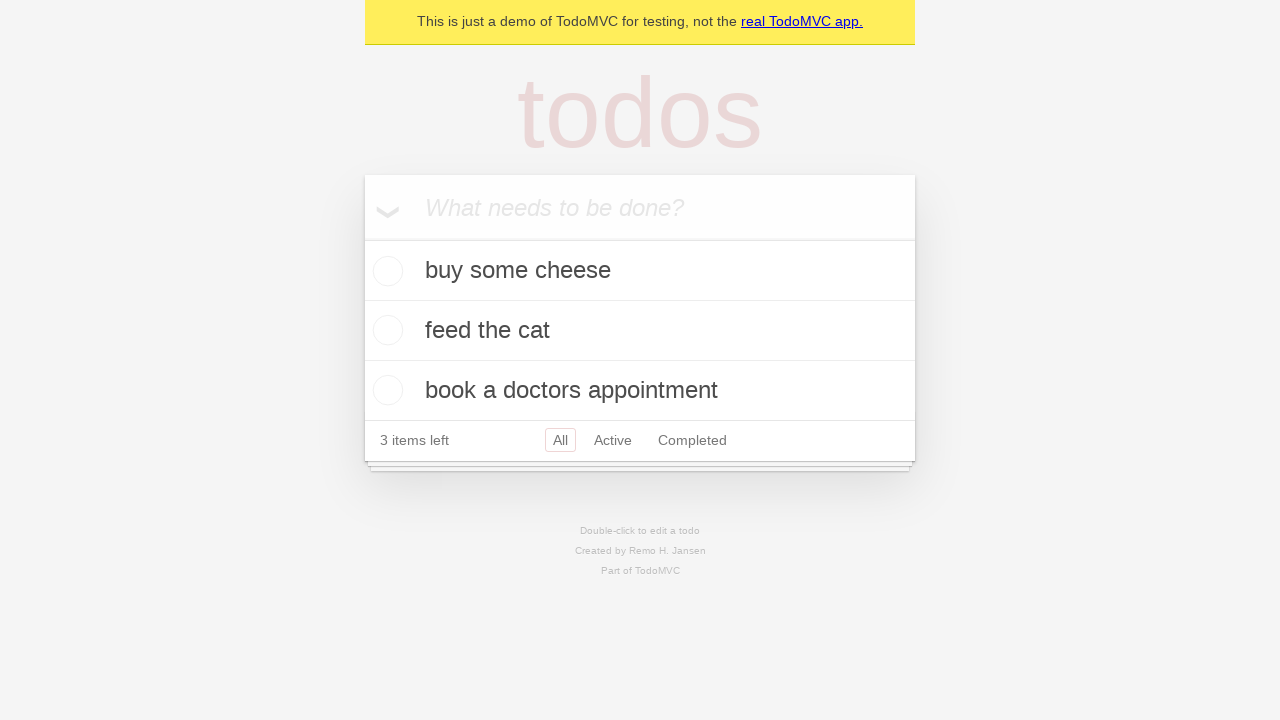

Checked second todo item as completed at (385, 330) on .todo-list li .toggle >> nth=1
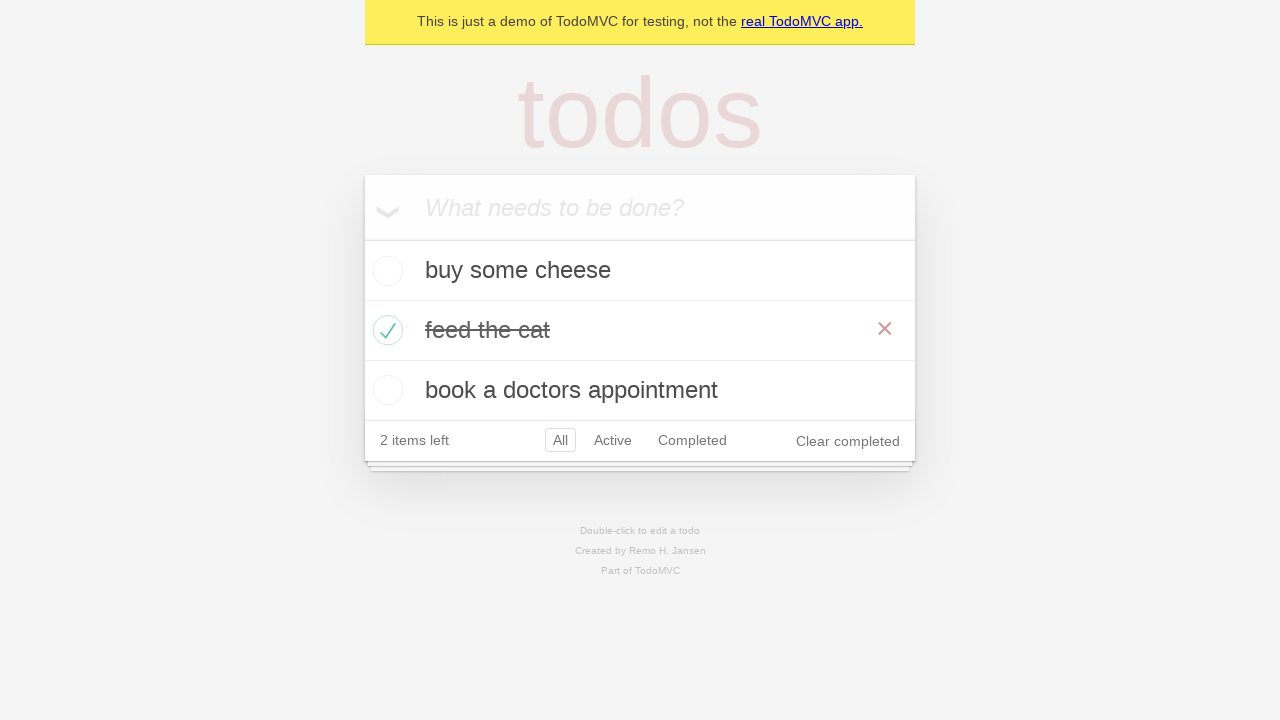

Clicked All filter to show all todos at (560, 440) on .filters >> text=All
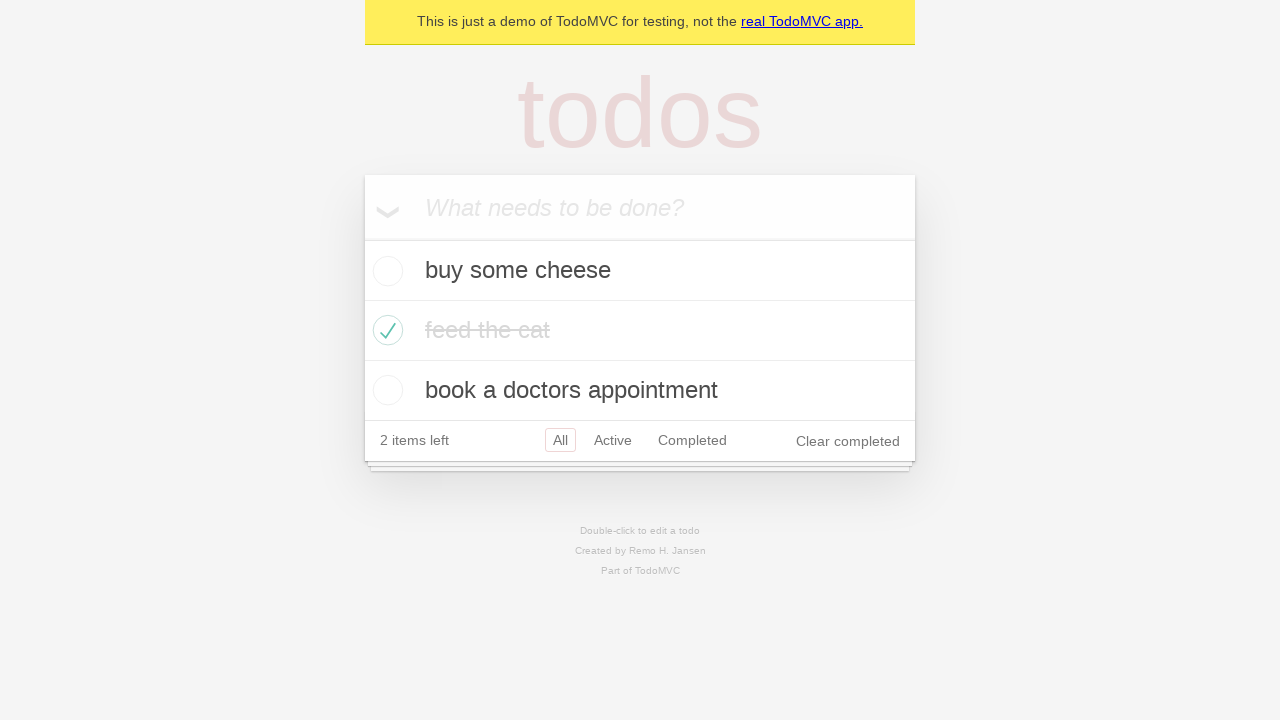

Clicked Active filter to show only active todos at (613, 440) on .filters >> text=Active
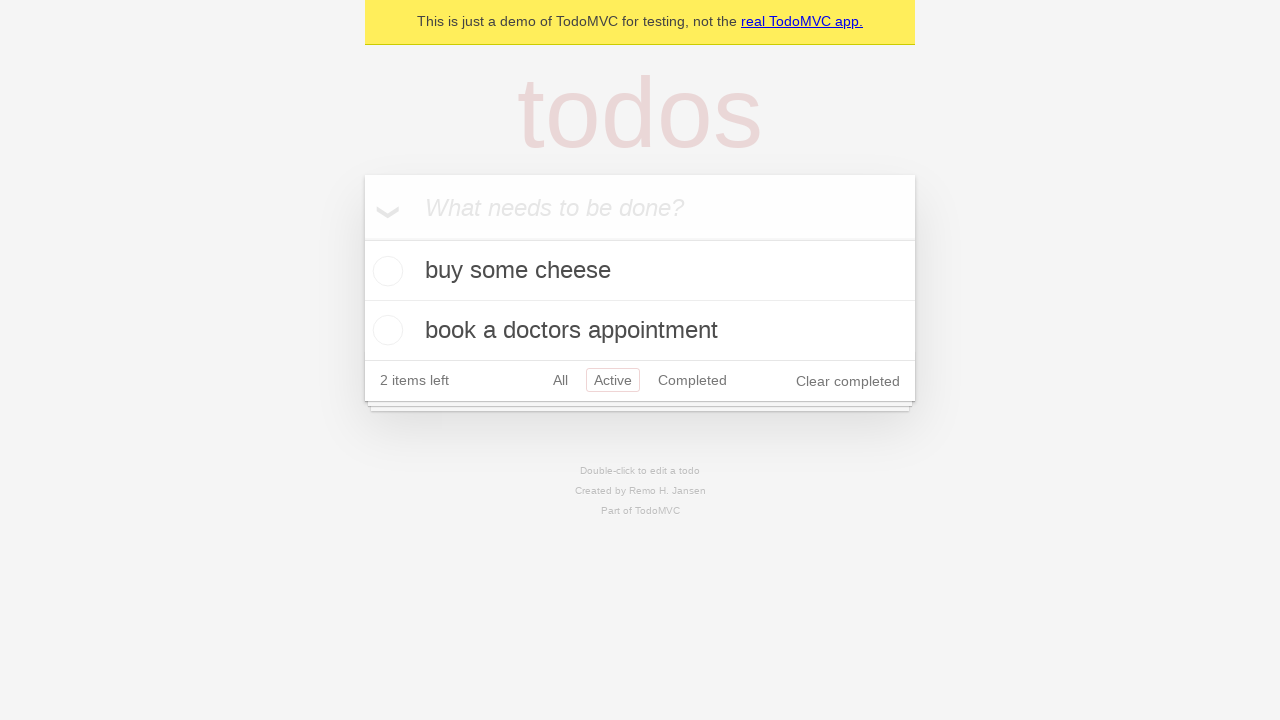

Clicked Completed filter to show only completed todos at (692, 380) on .filters >> text=Completed
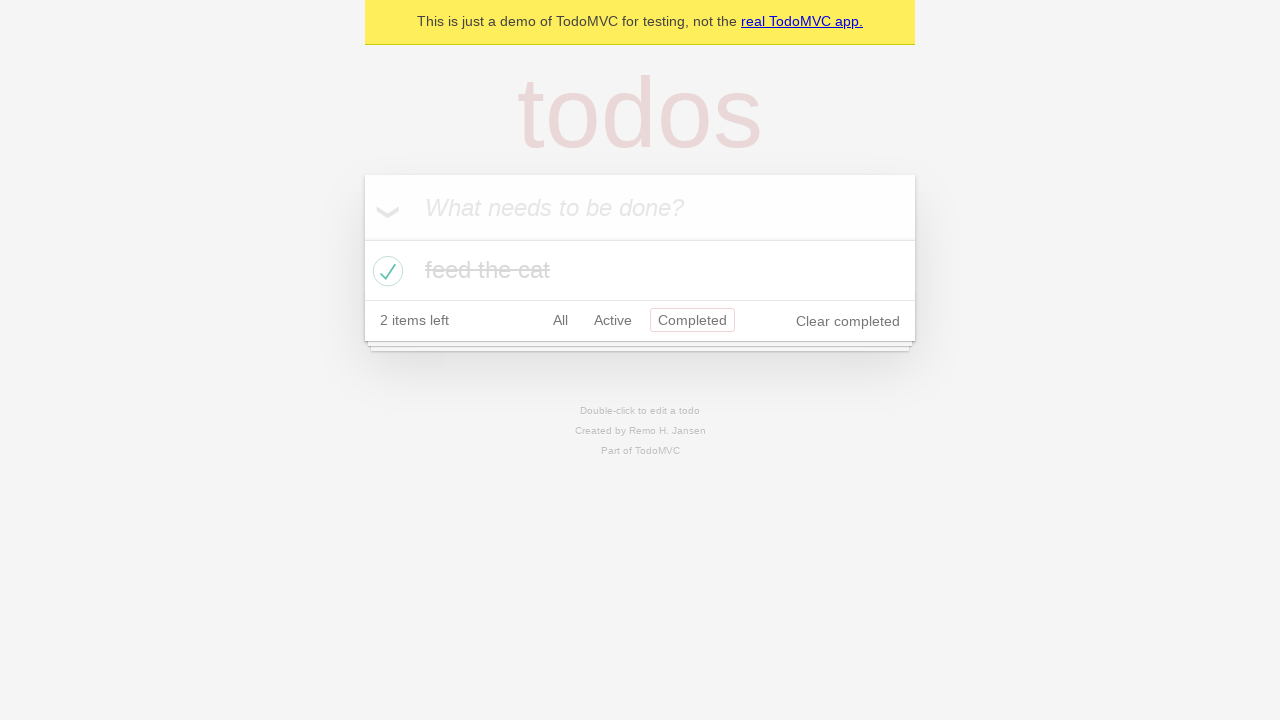

Navigated back to Active filter view
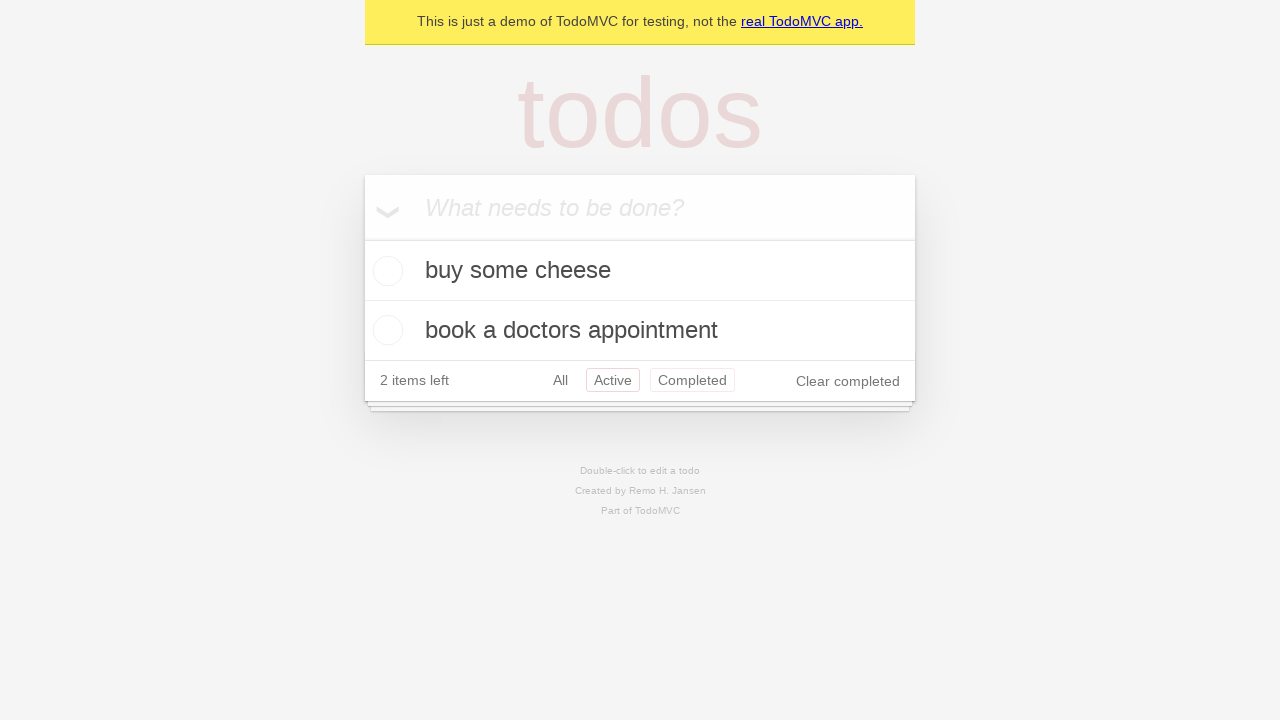

Navigated back to All filter view
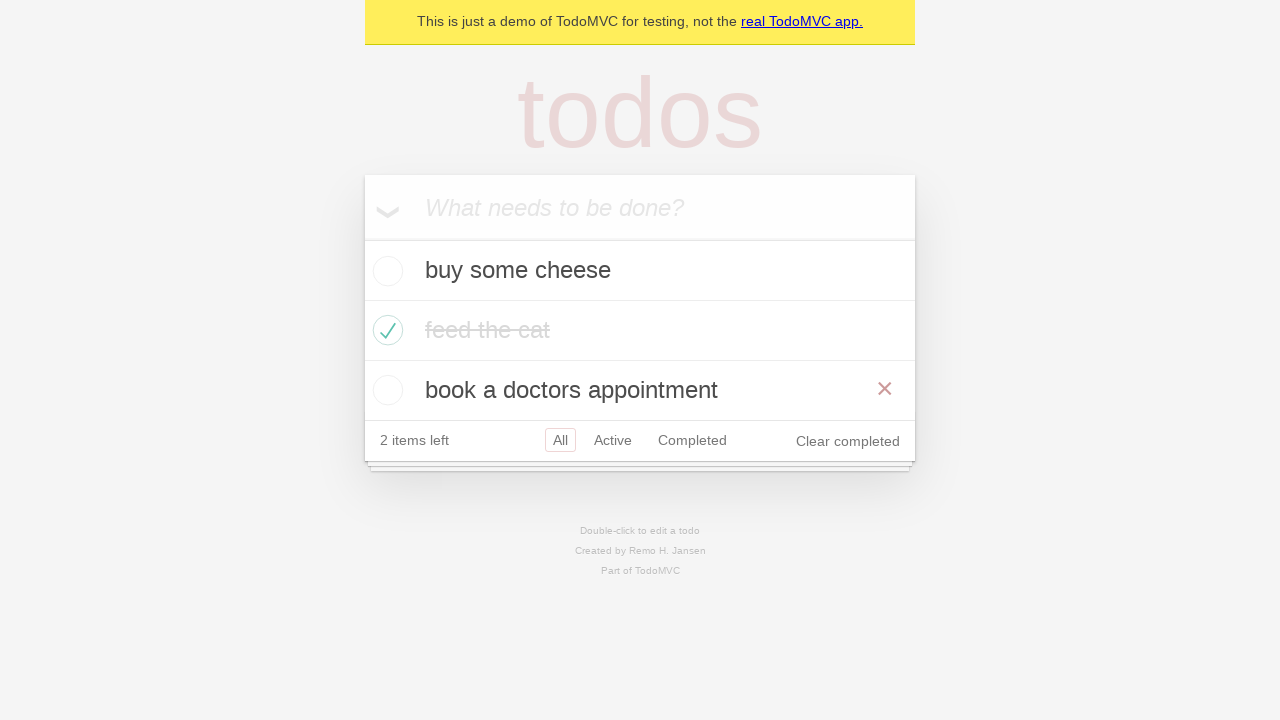

Waited for all 3 todo items to be present in the list
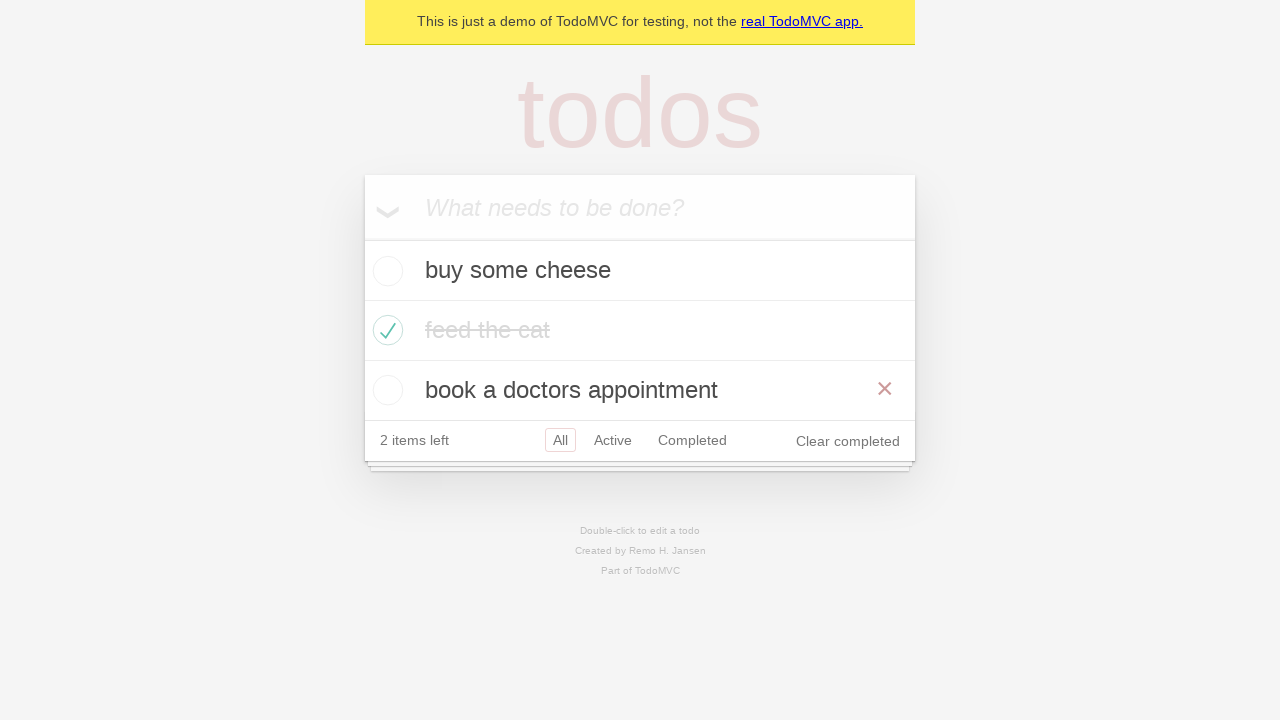

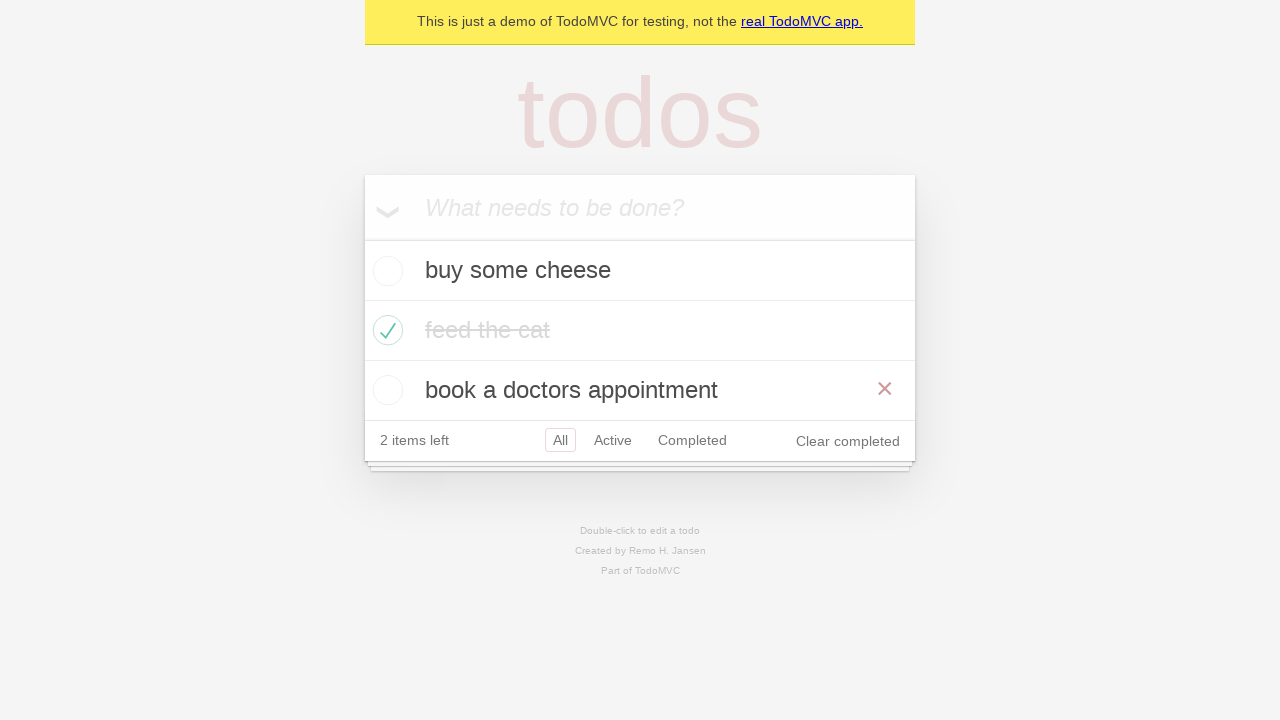